Tests browser window handling by navigating through UI Testing Concepts, clicking on Popups and Browser Windows sections, then opening a new tab and clicking a view more button.

Starting URL: https://demoapps.qspiders.com/

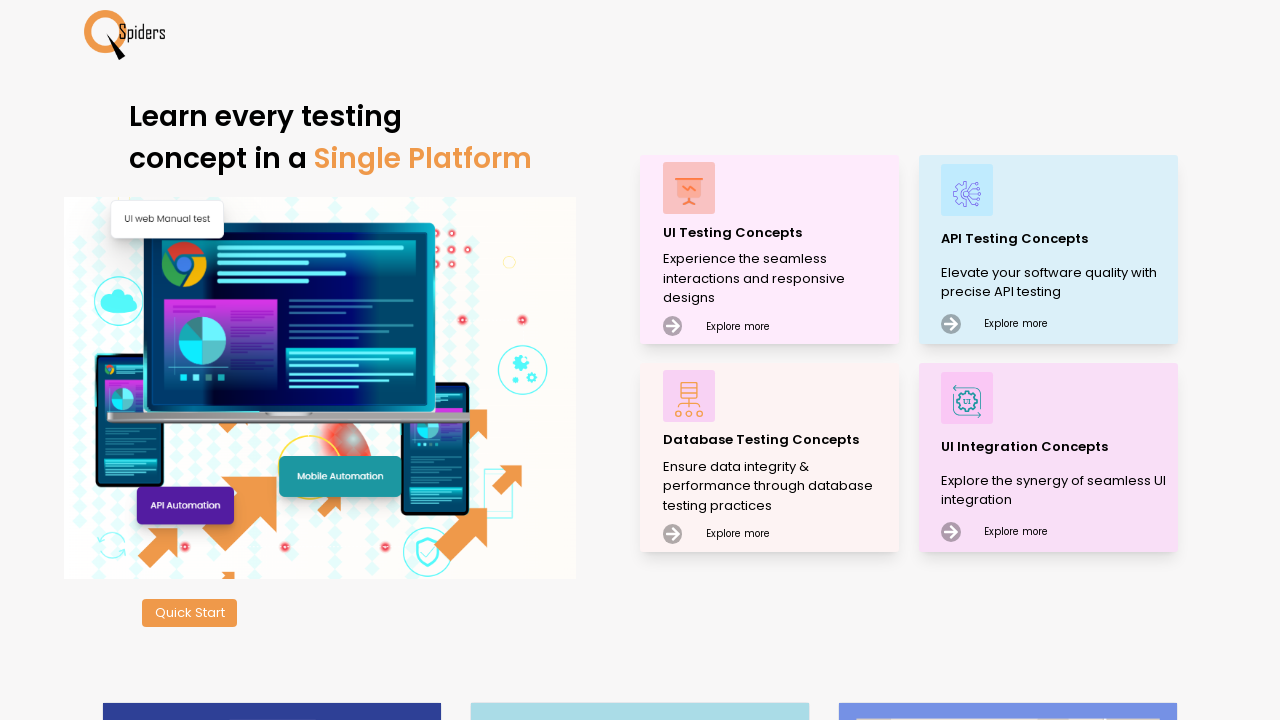

Clicked on UI Testing Concepts at (778, 232) on xpath=//p[text()='UI Testing Concepts']
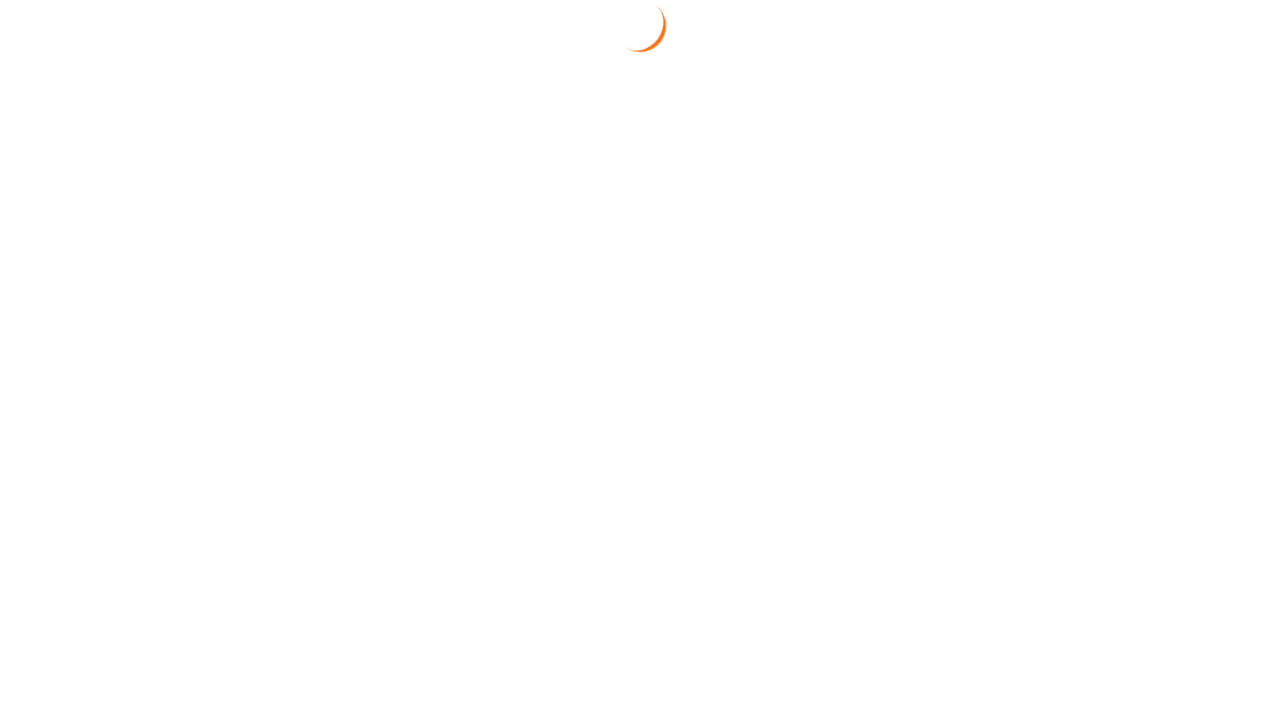

Clicked on Popups section at (42, 520) on xpath=//section[text()='Popups']
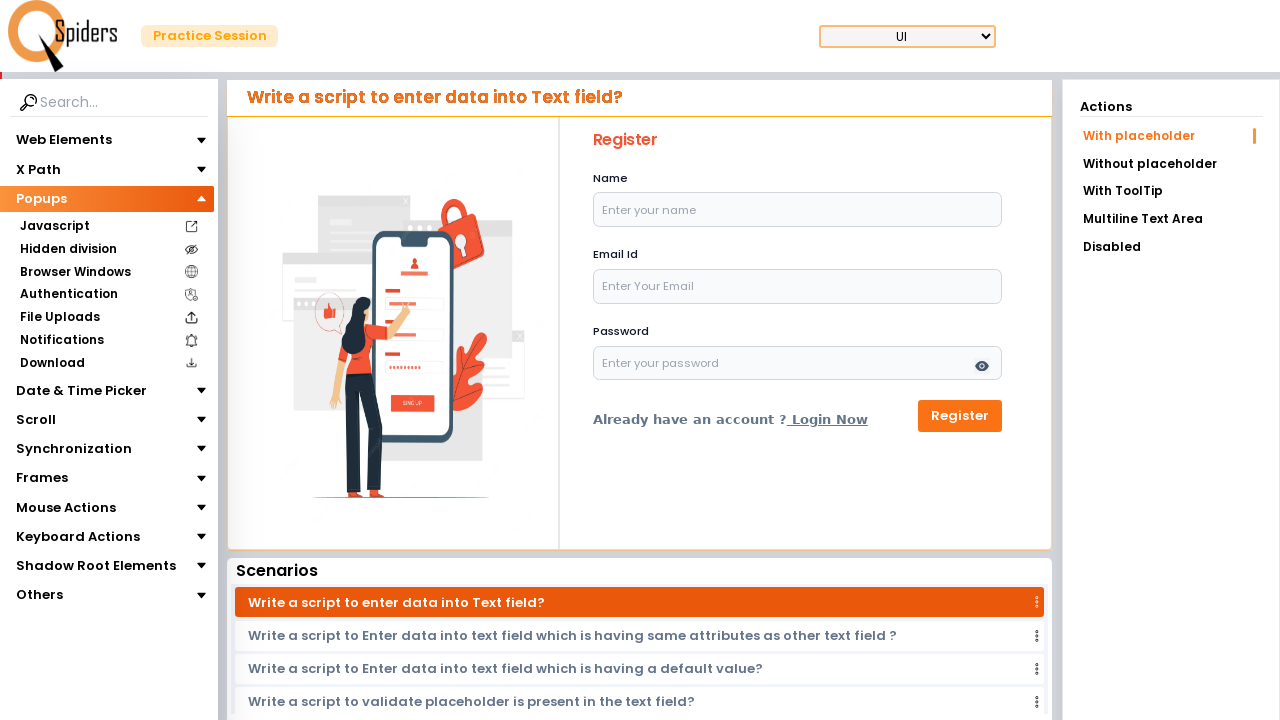

Clicked on Browser Windows section at (75, 272) on xpath=//section[text()='Browser Windows']
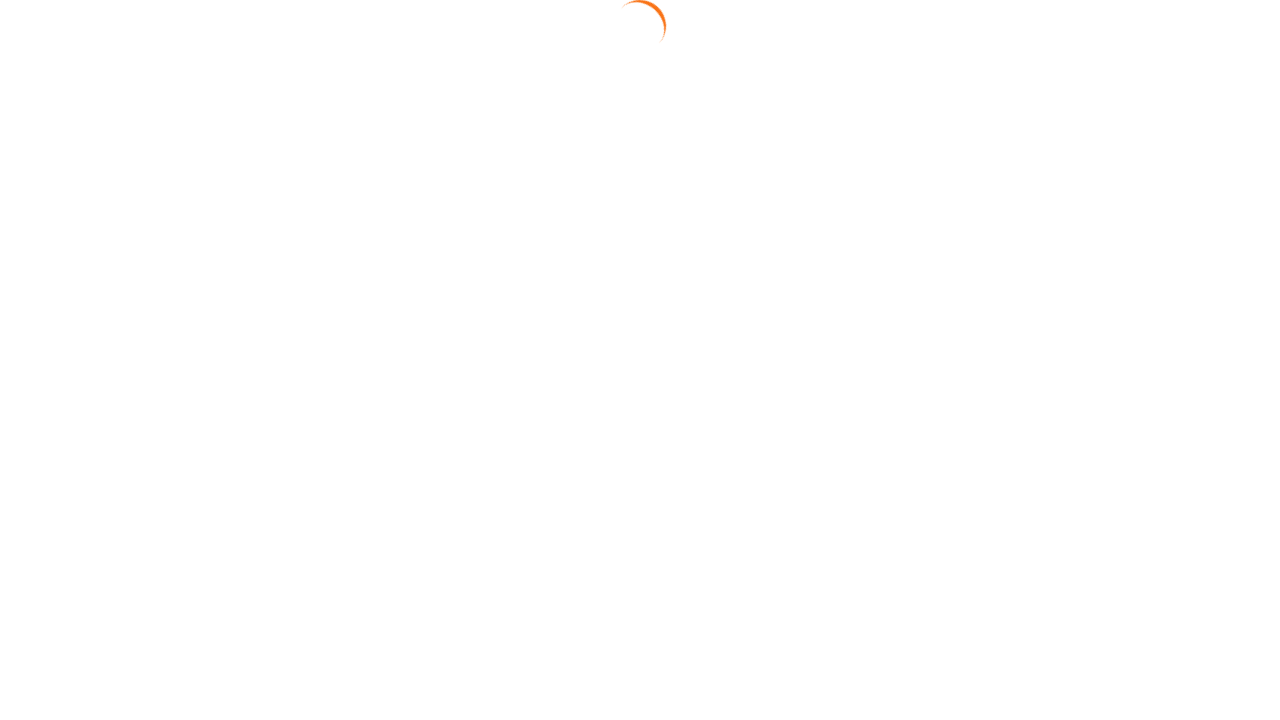

Clicked on New Tab link at (1171, 162) on xpath=//a[text()='New Tab']
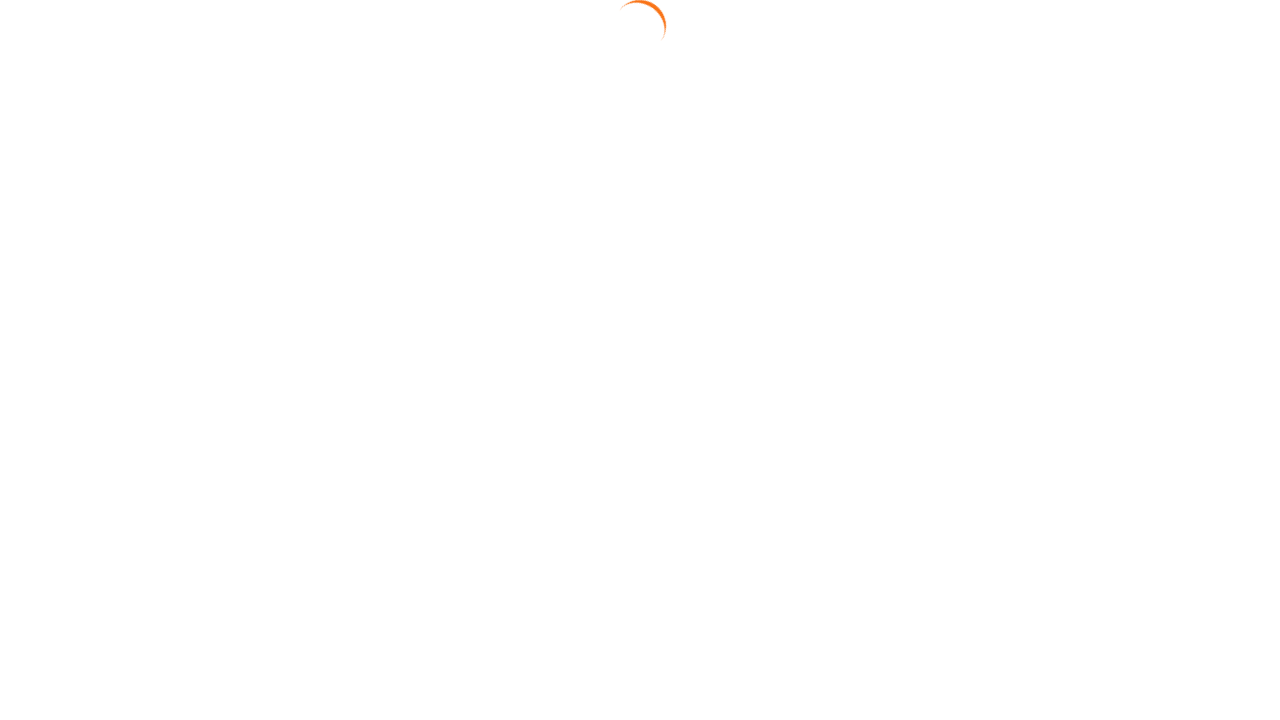

Clicked on view more button at (336, 379) on xpath=//button[text()='view more']
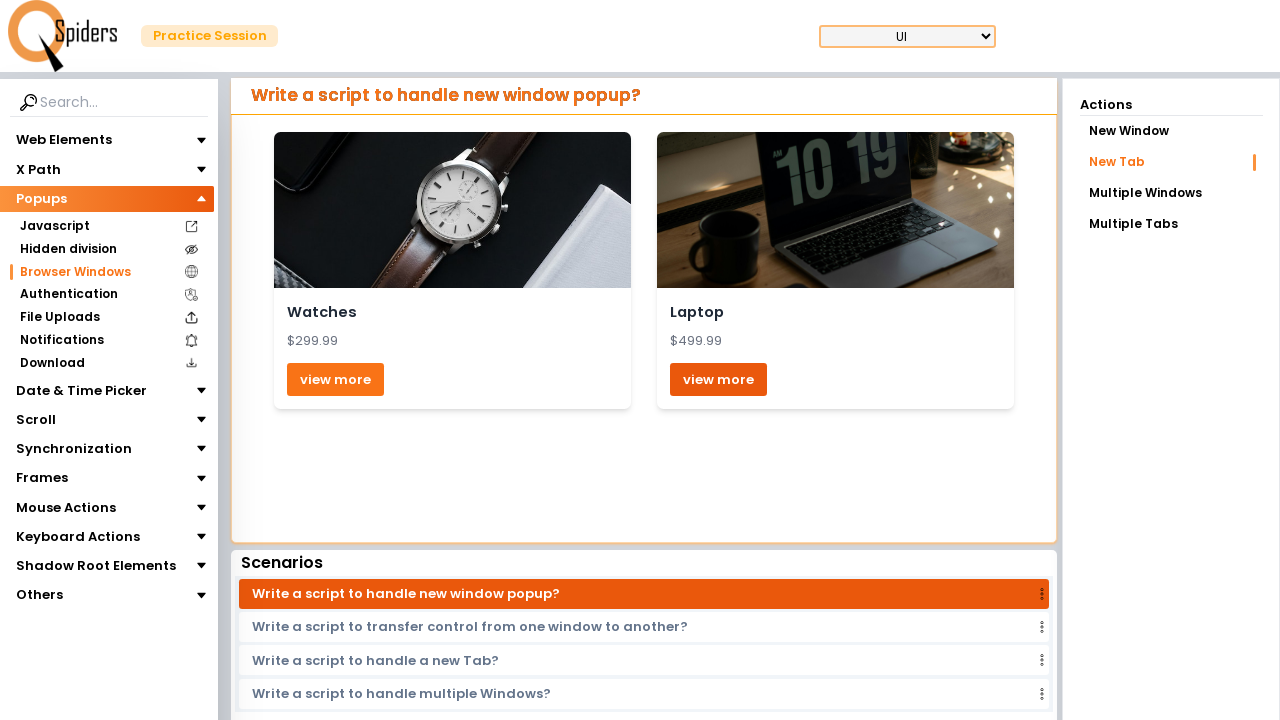

Retrieved all open pages and tabs
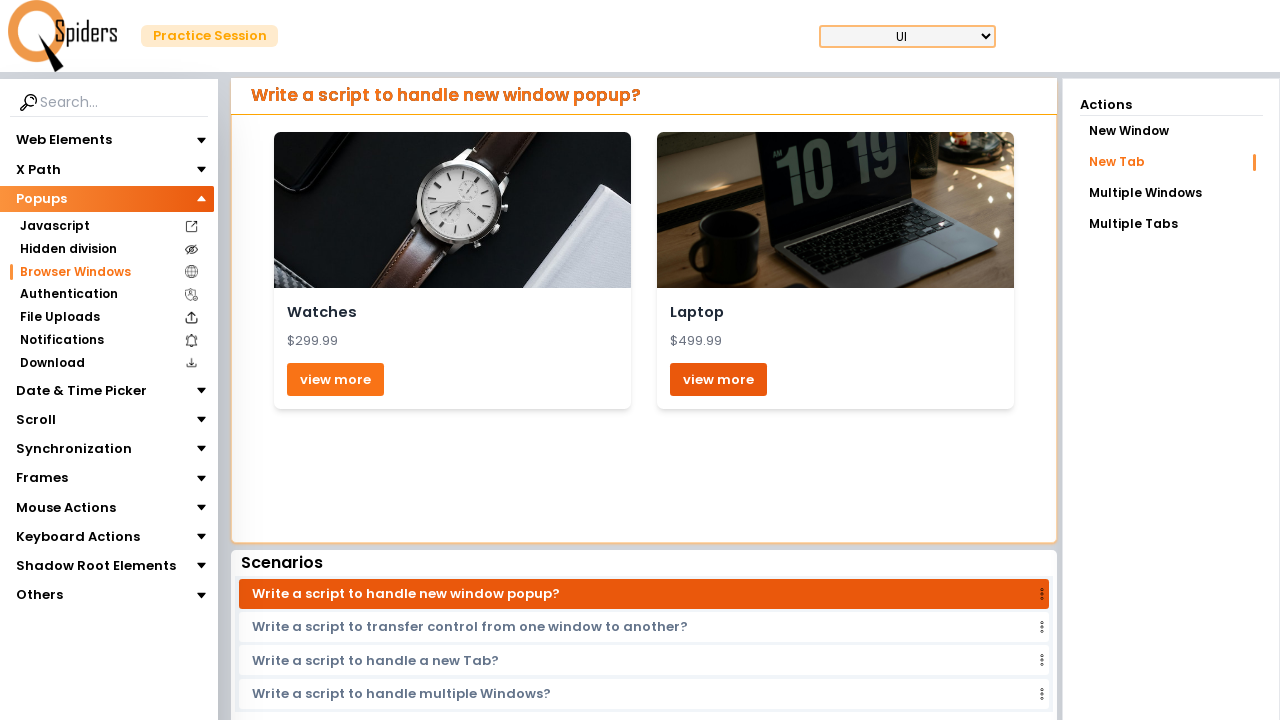

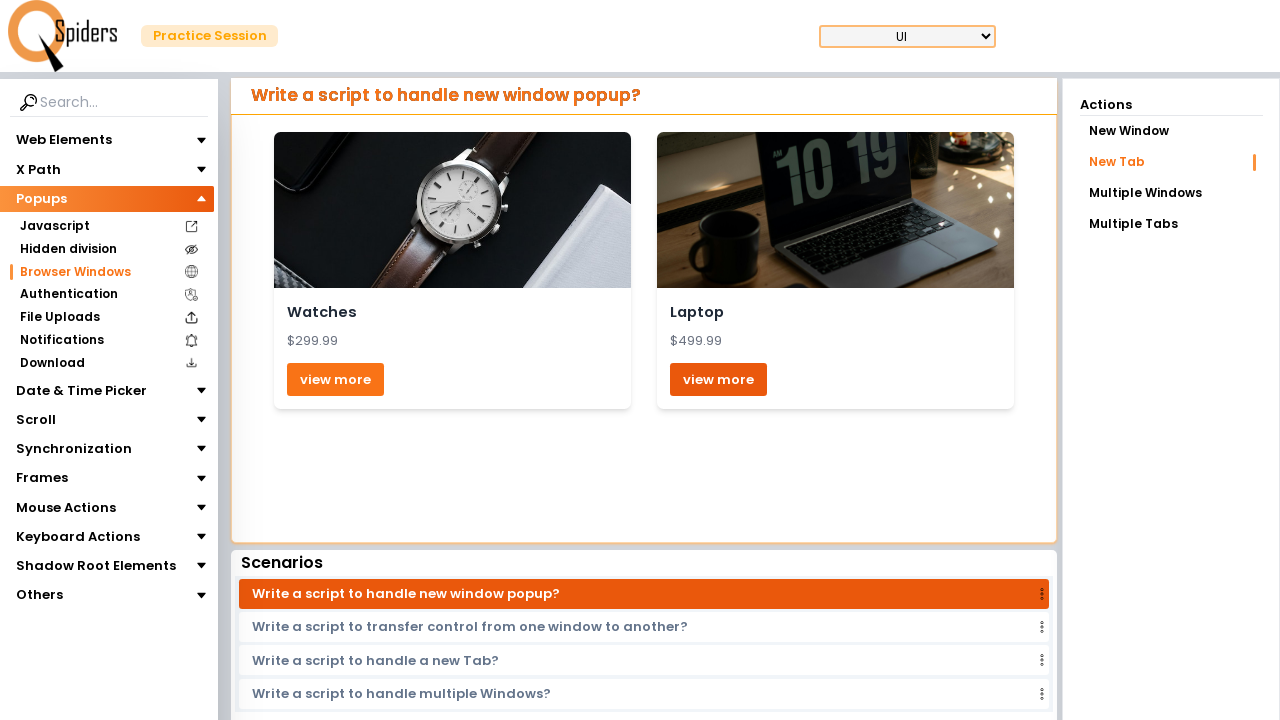